Clicks on the Team link and waits for the popup to open

Starting URL: https://www.swiggy.com/

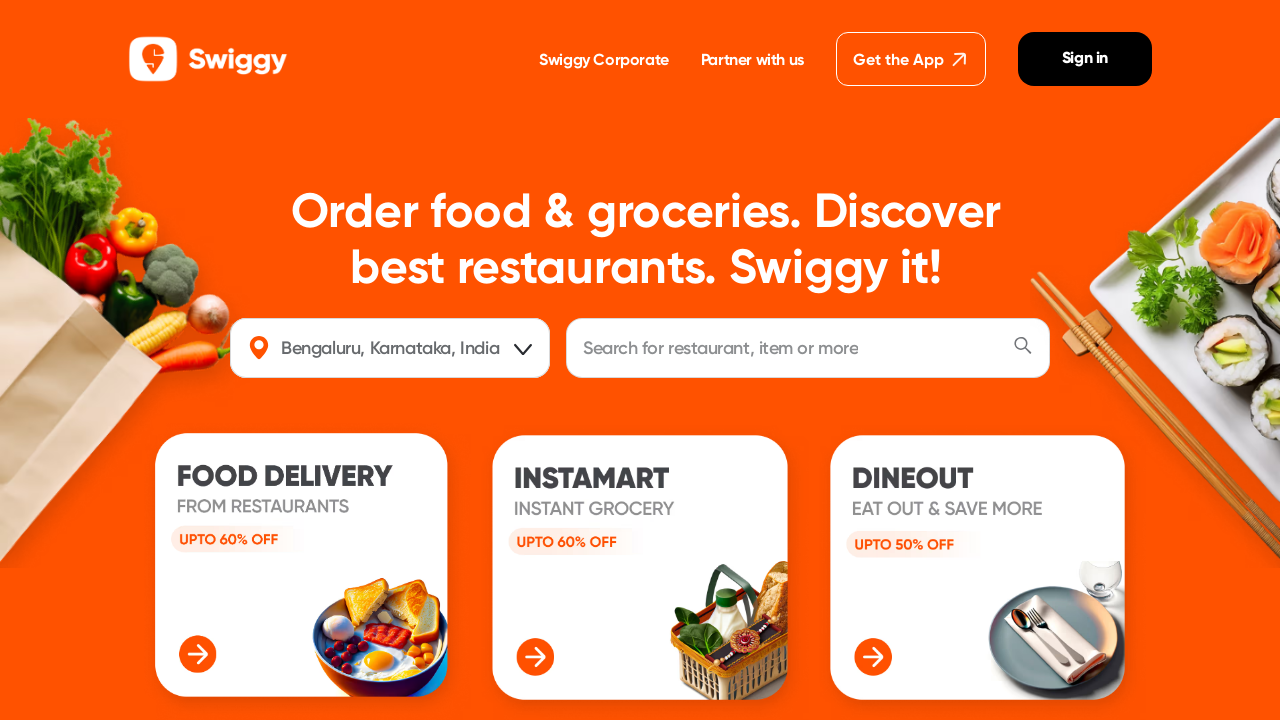

Clicked on Team link at (495, 361) on internal:role=link[name="Team"i]
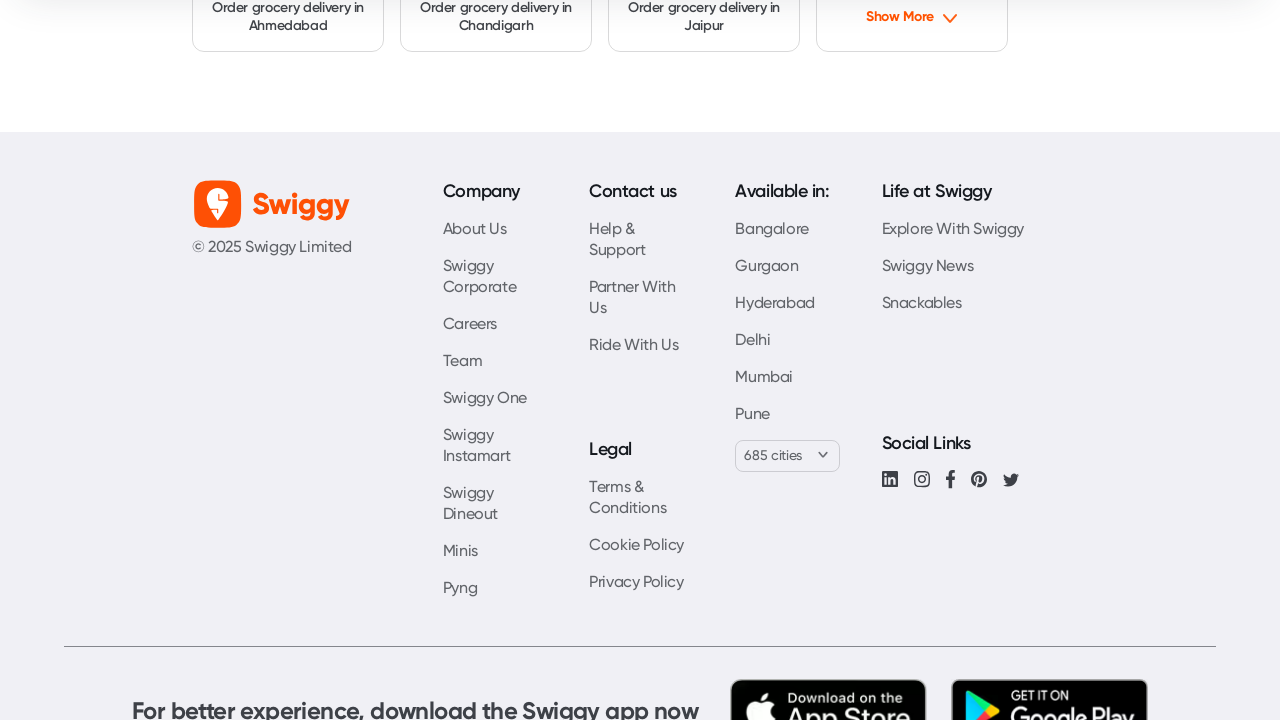

Popup window opened after clicking Team link
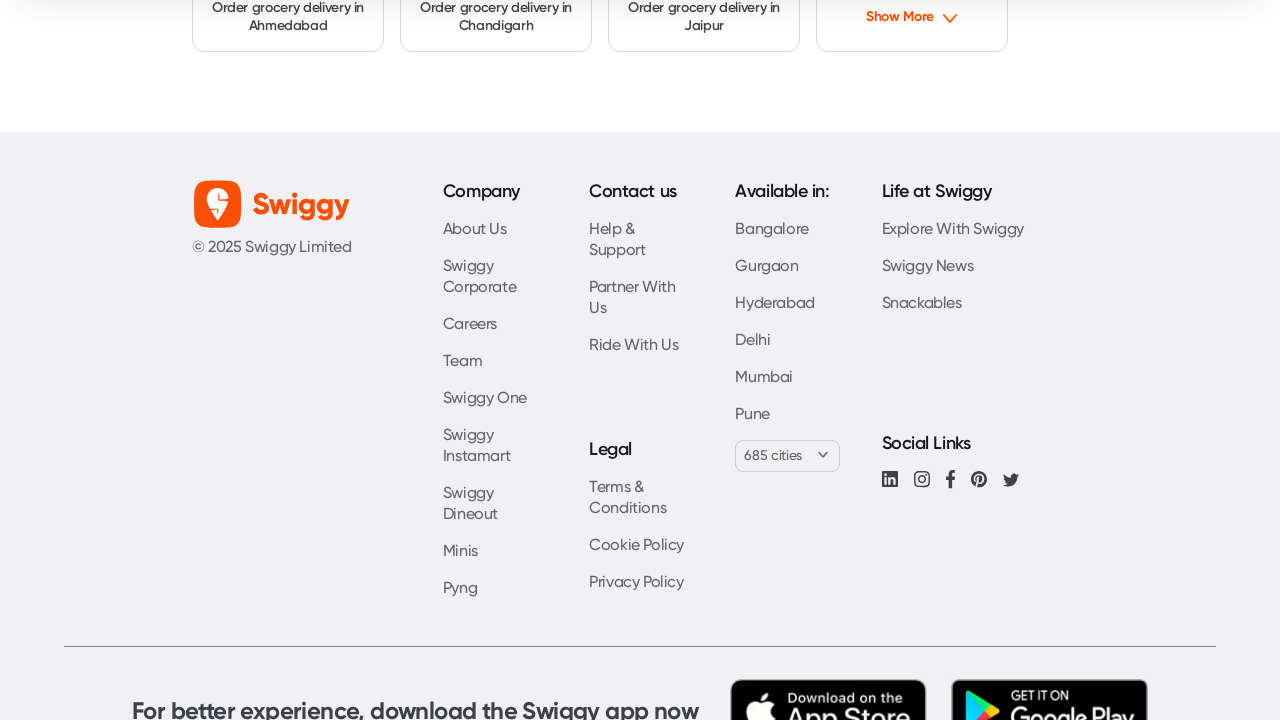

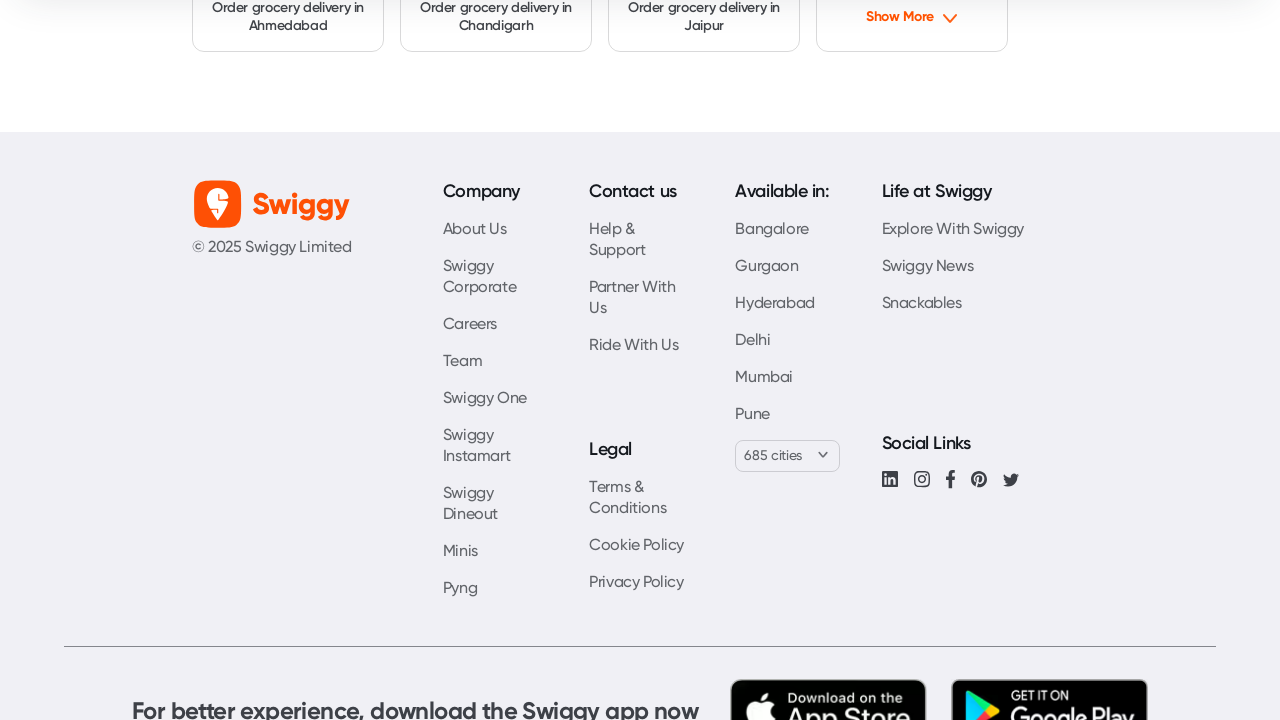